Tests drag and drop functionality by dragging an element from source to destination

Starting URL: https://testautomationpractice.blogspot.com/

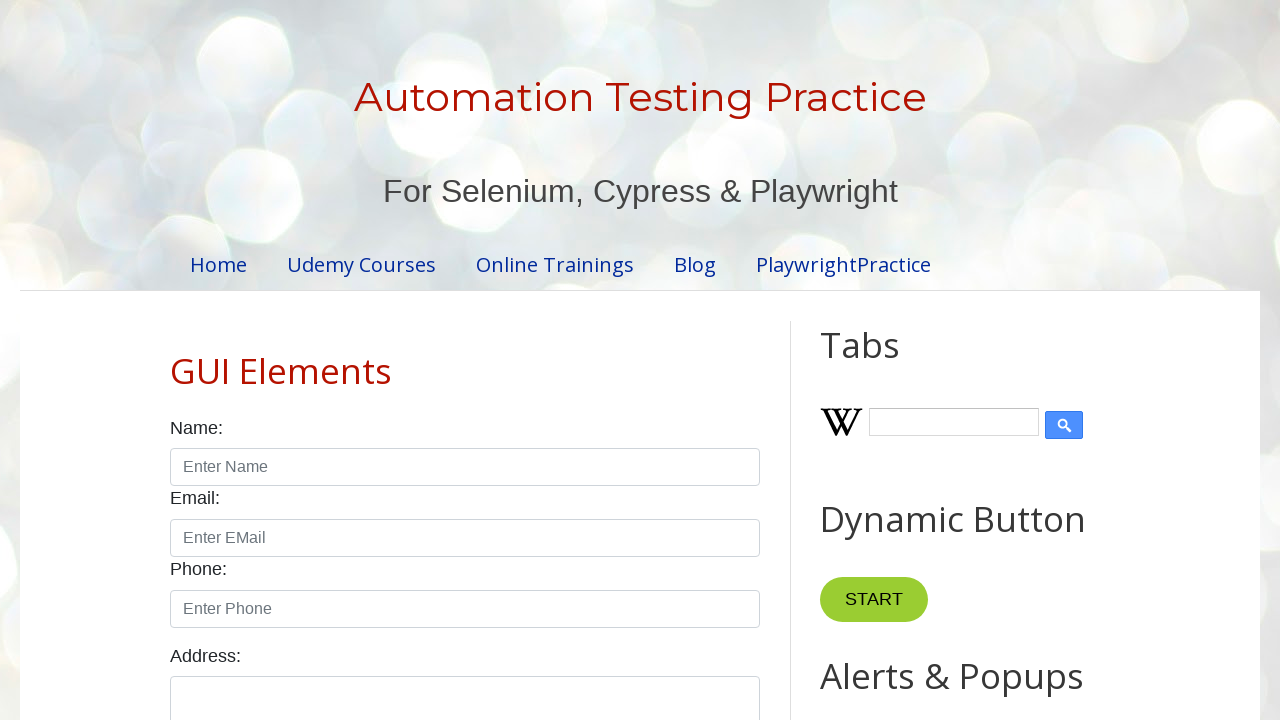

Located draggable source element
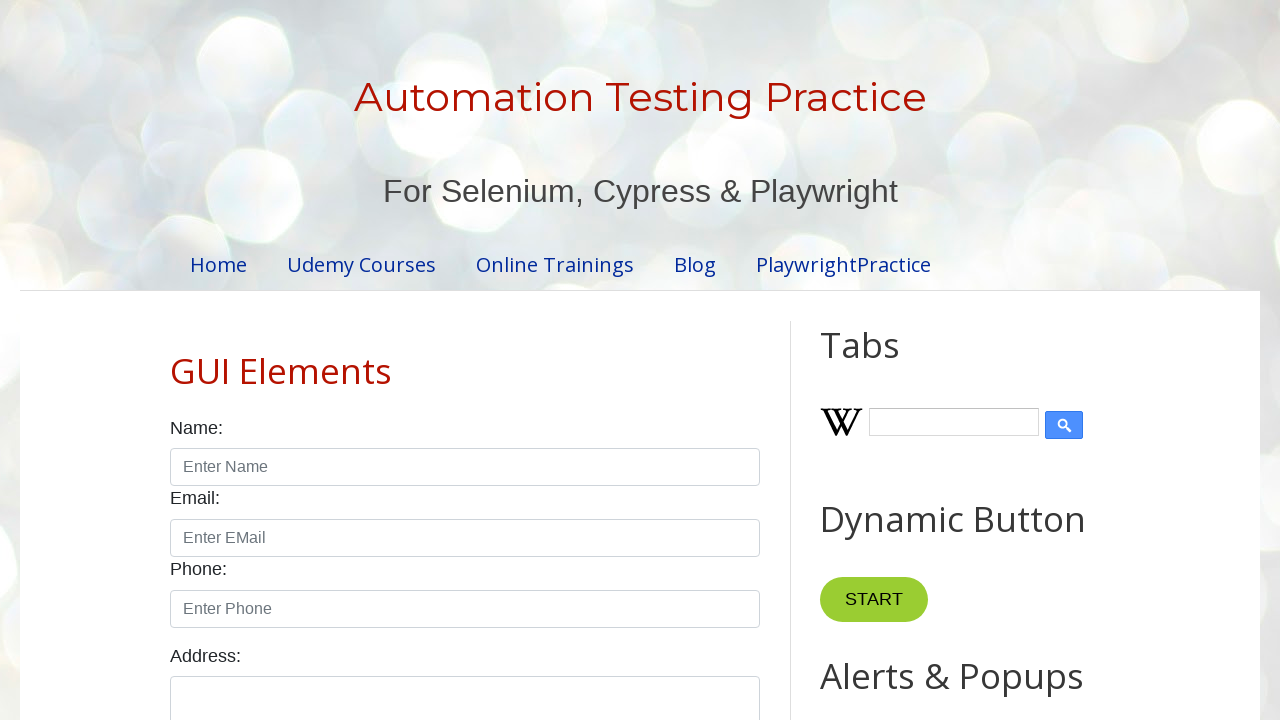

Located droppable destination element
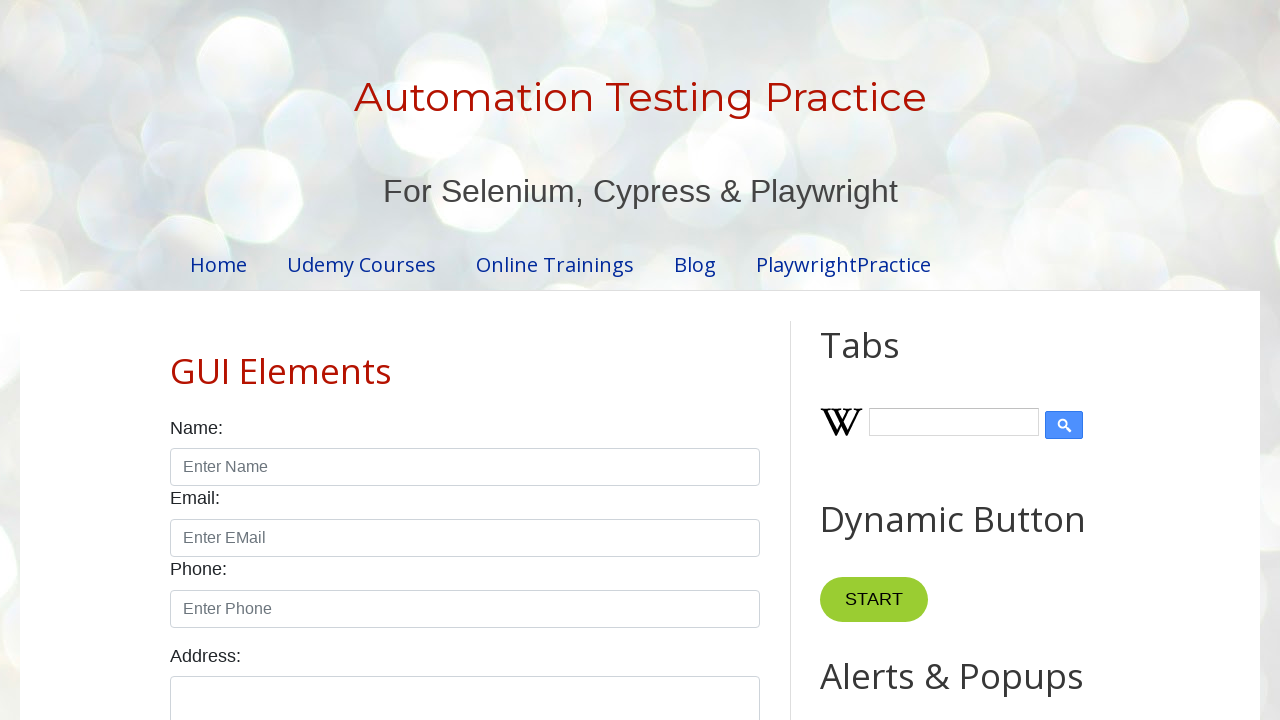

Dragged source element to destination at (1015, 386)
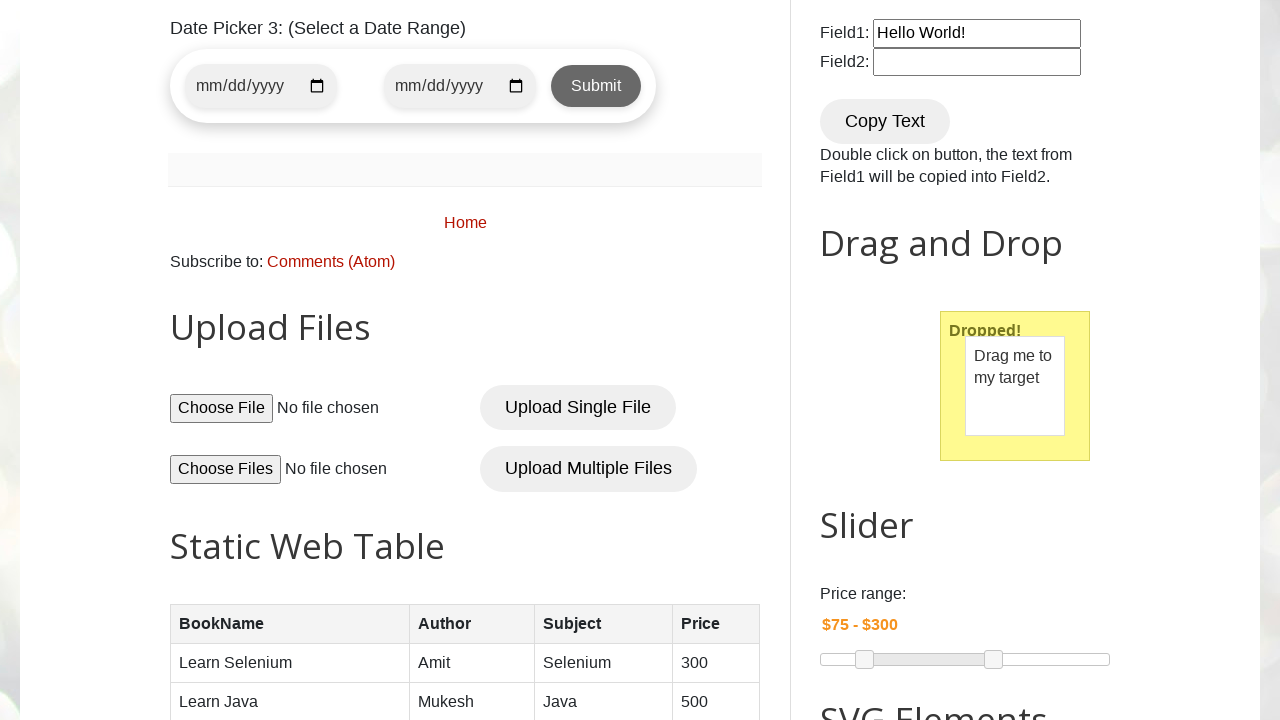

Waited for drag and drop animation to complete
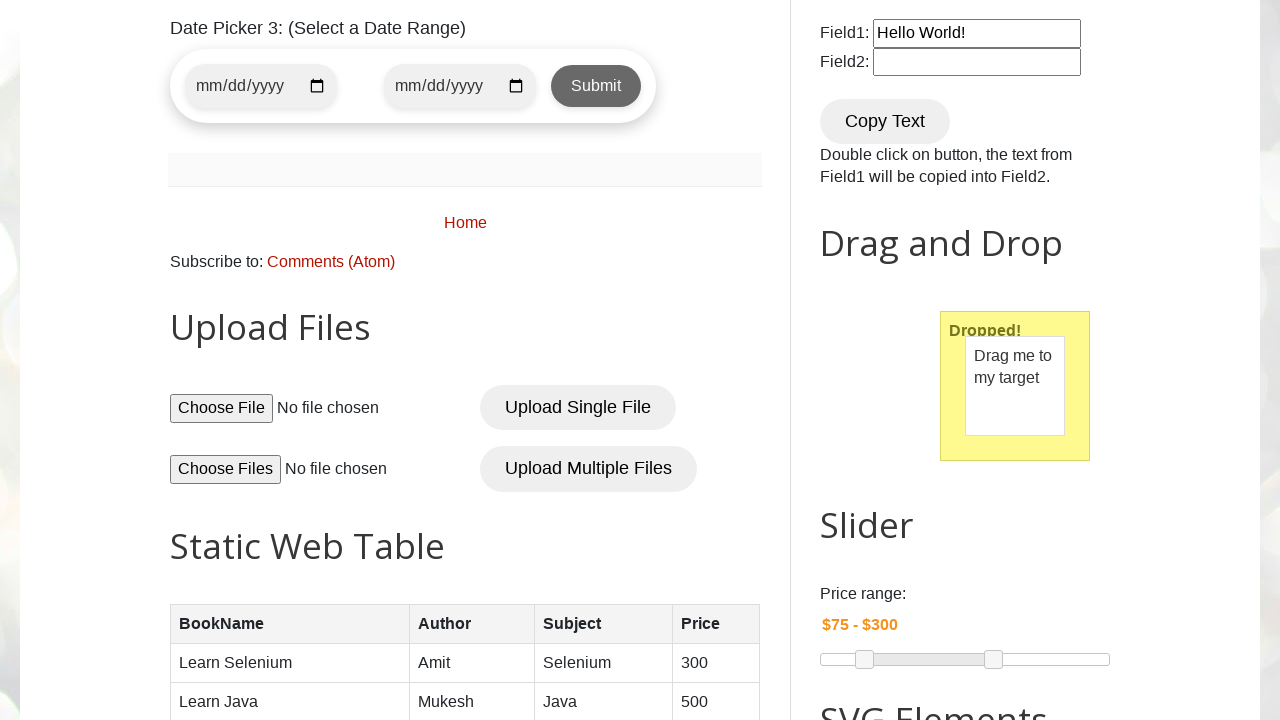

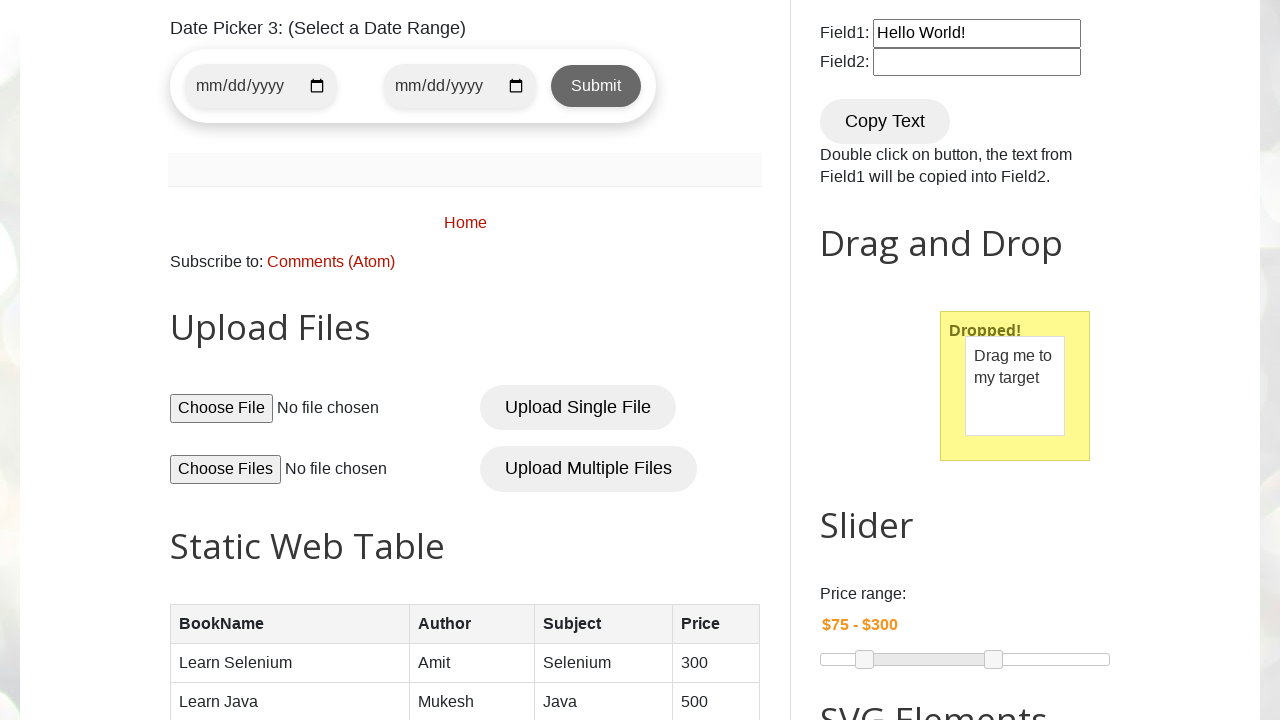